Navigates to a tutorial page and hovers over the Tutorials menu item to trigger a dropdown or hover effect

Starting URL: https://www.softwaretestinghelp.com/geckodriver-selenium-tutorial/

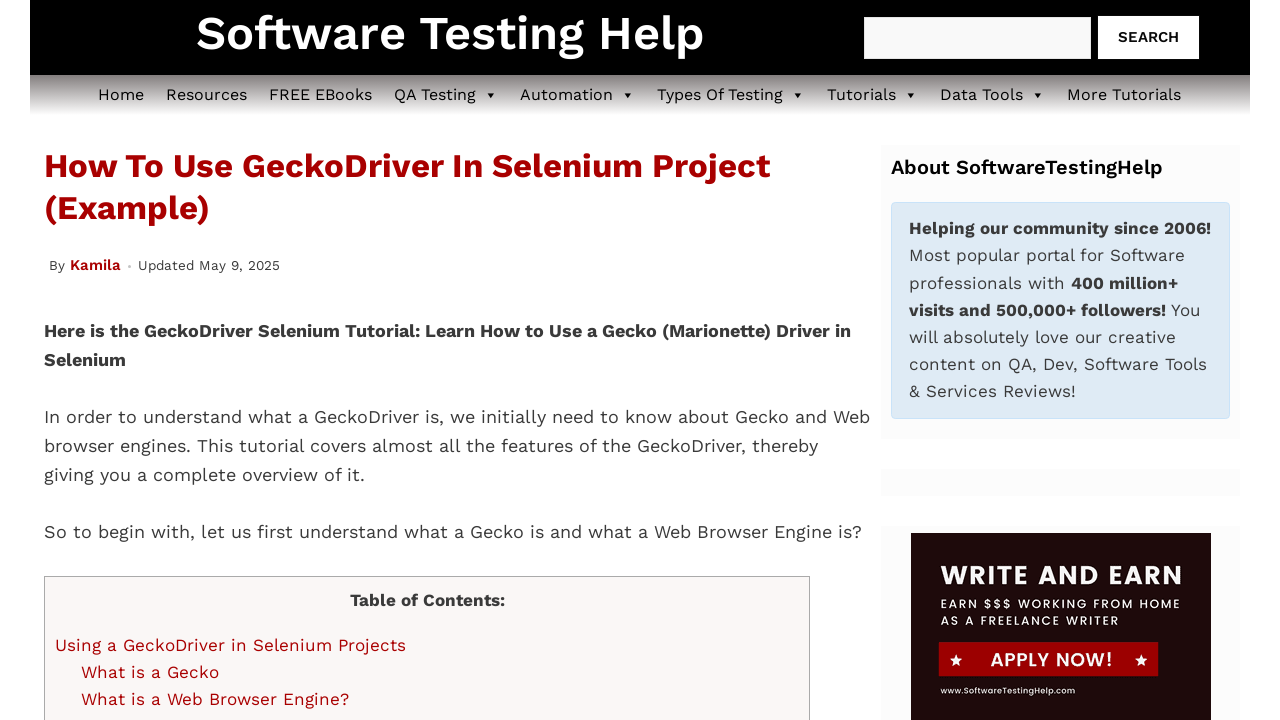

Hovered over Tutorials menu item at (872, 94) on xpath=//a[text()='Tutorials']
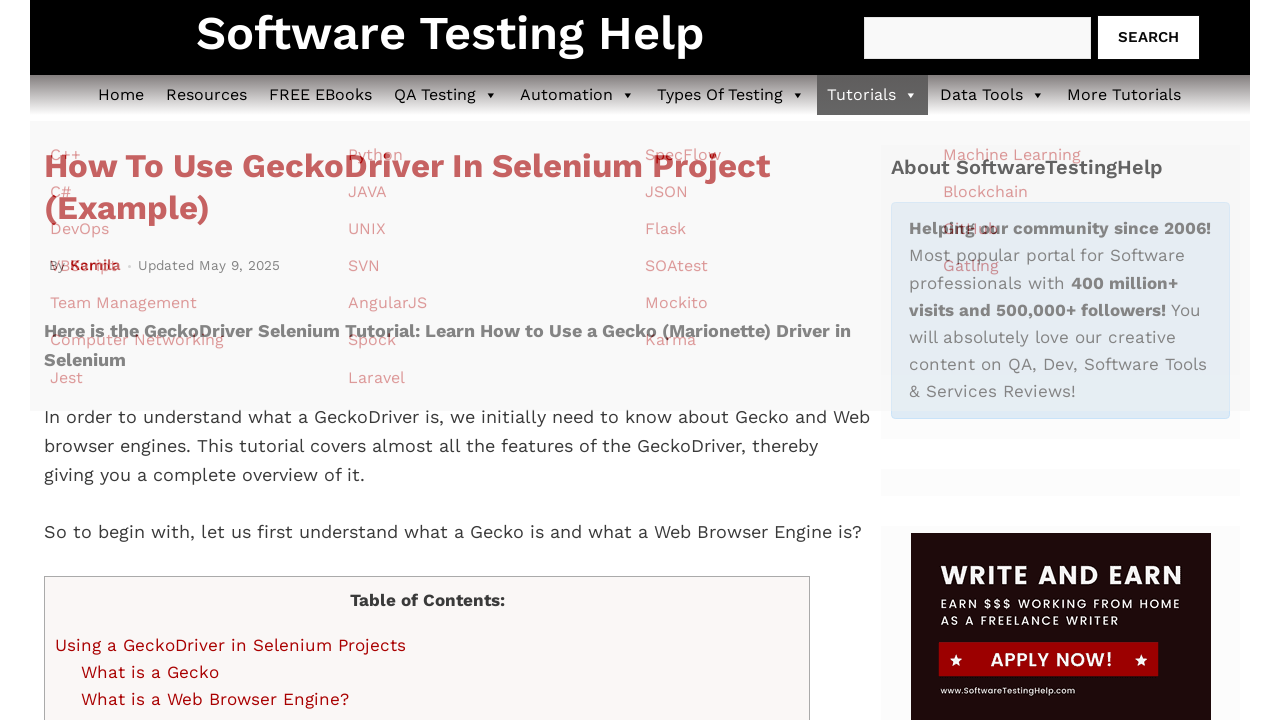

Waited 1 second for hover dropdown to appear
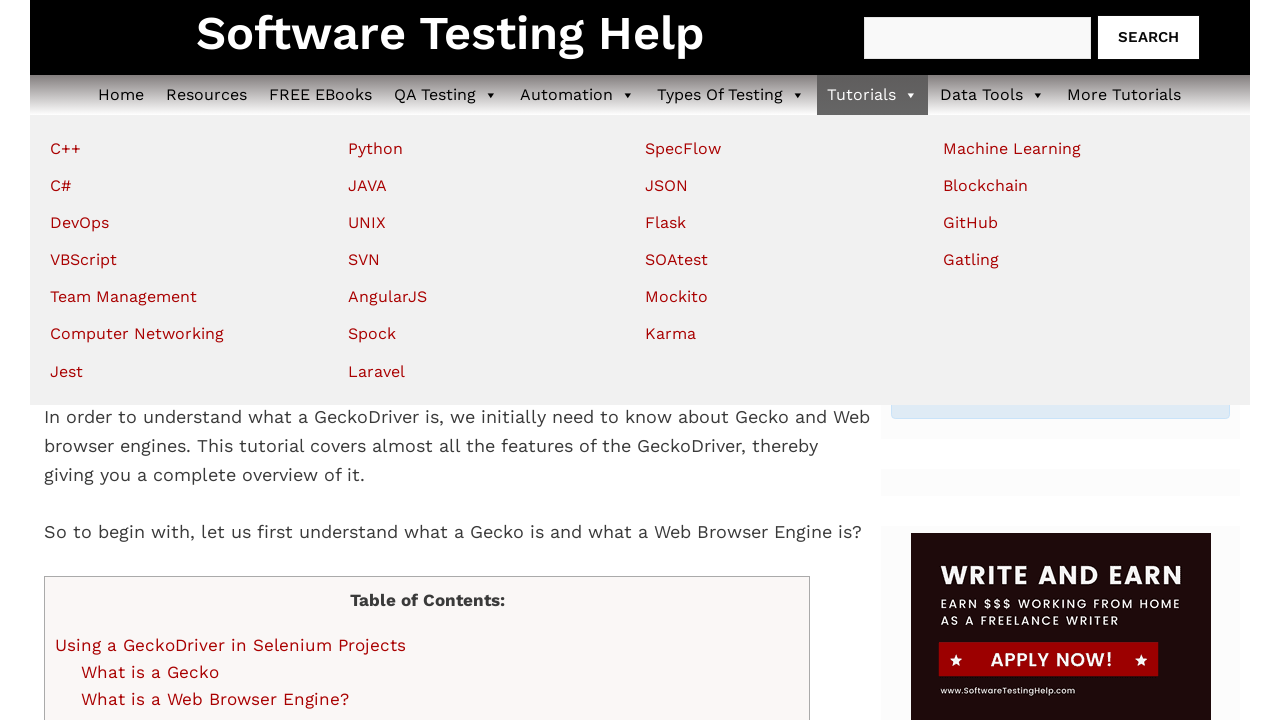

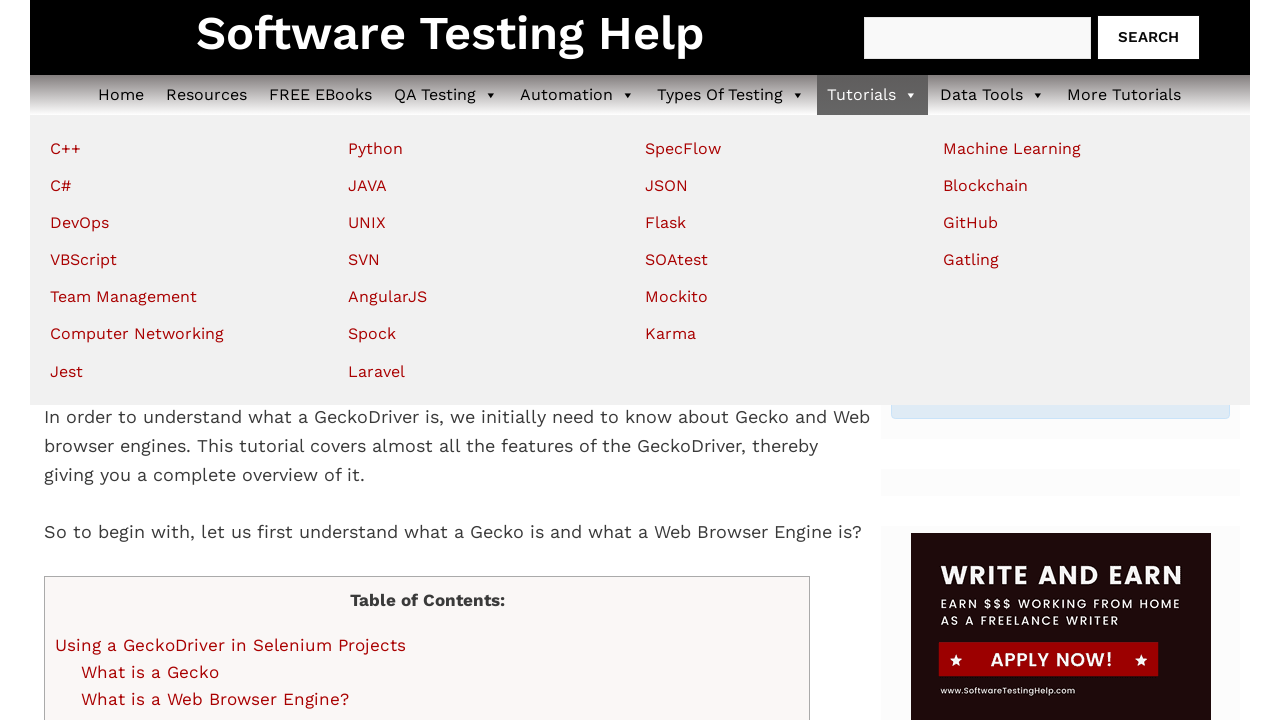